Tests editing a todo item by double-clicking and typing new text

Starting URL: http://todomvc.com/examples/typescript-angular

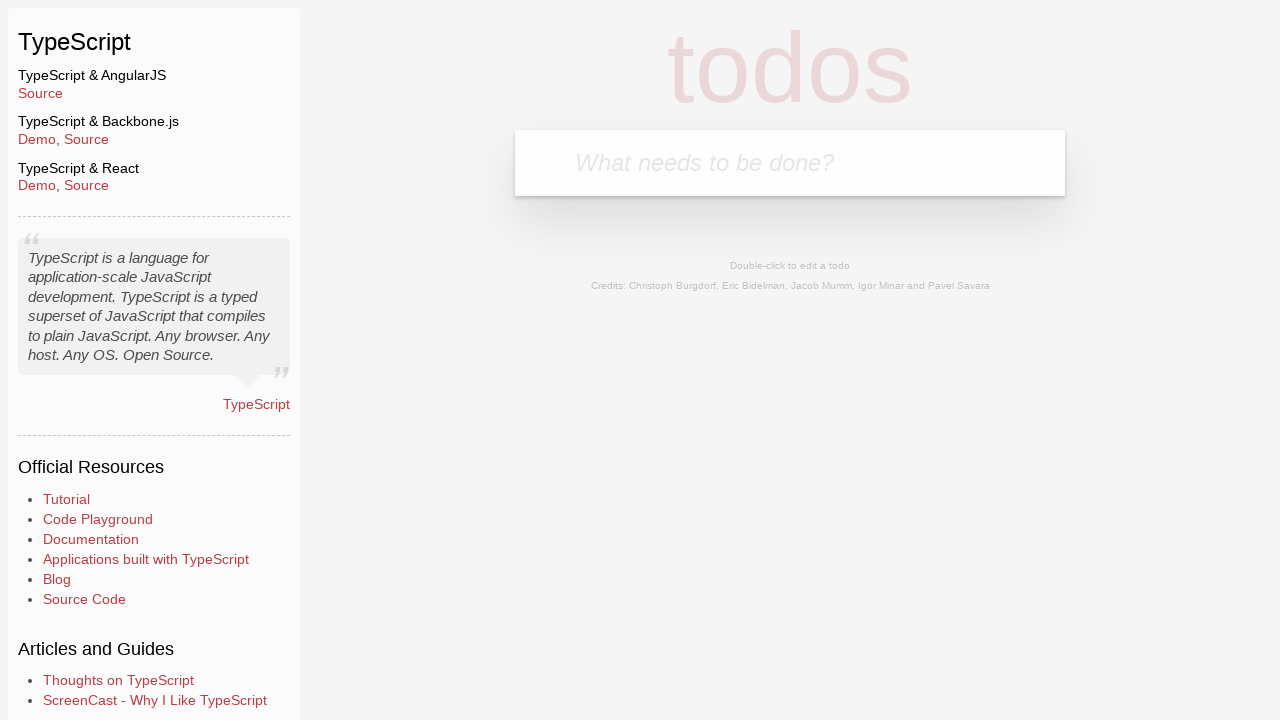

Filled todo input field with 'edit' on body > section > header > form > input
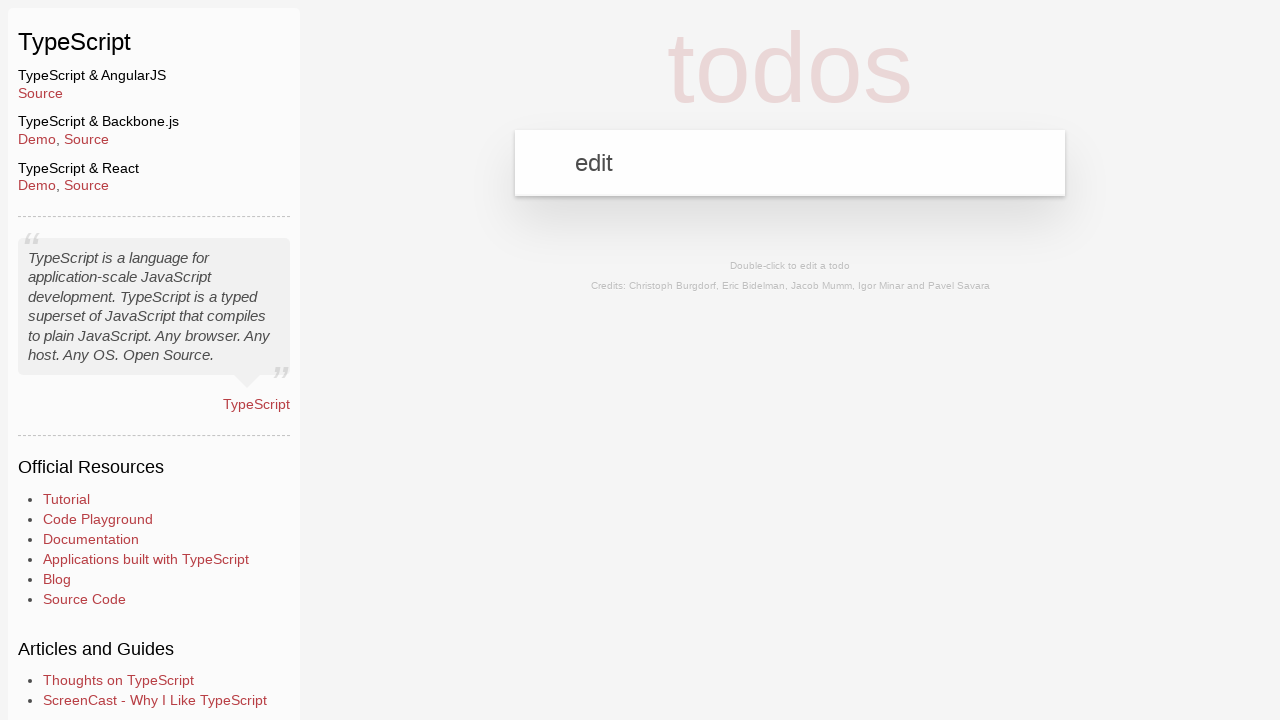

Pressed Enter to add todo item on body > section > header > form > input
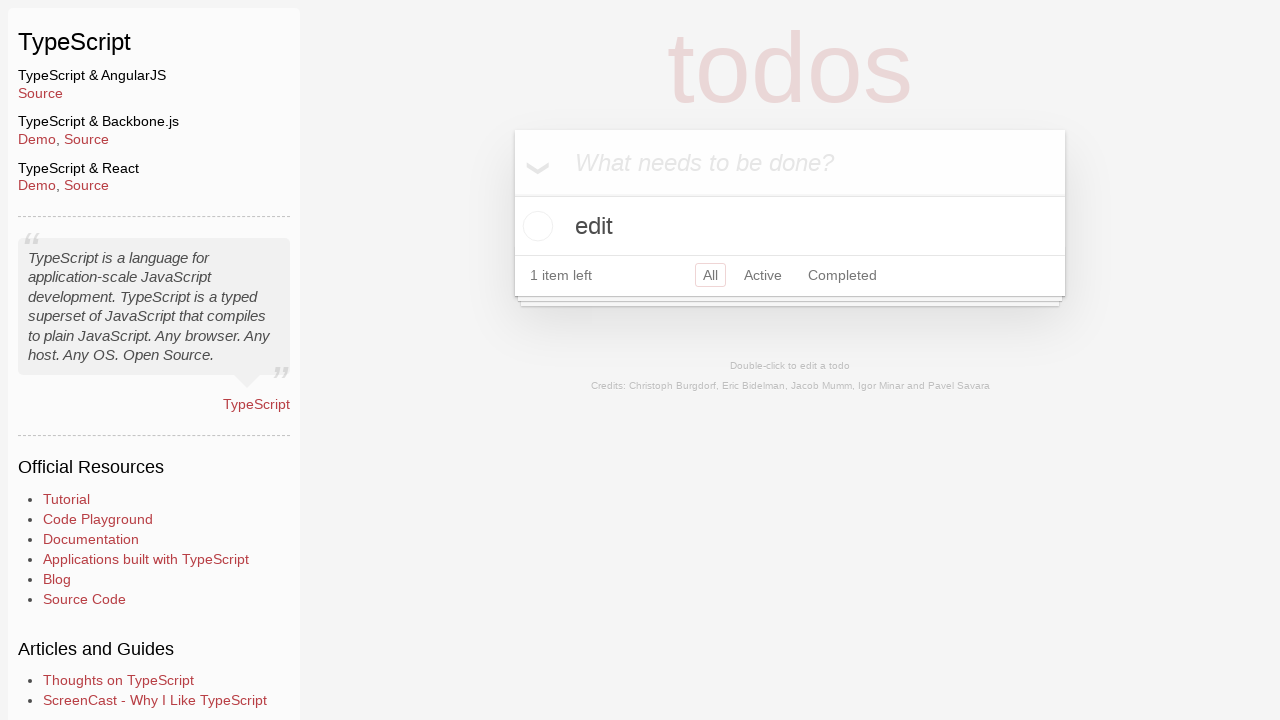

Double-clicked todo item to enter edit mode at (790, 226) on body > section > section > ul > li > div > label
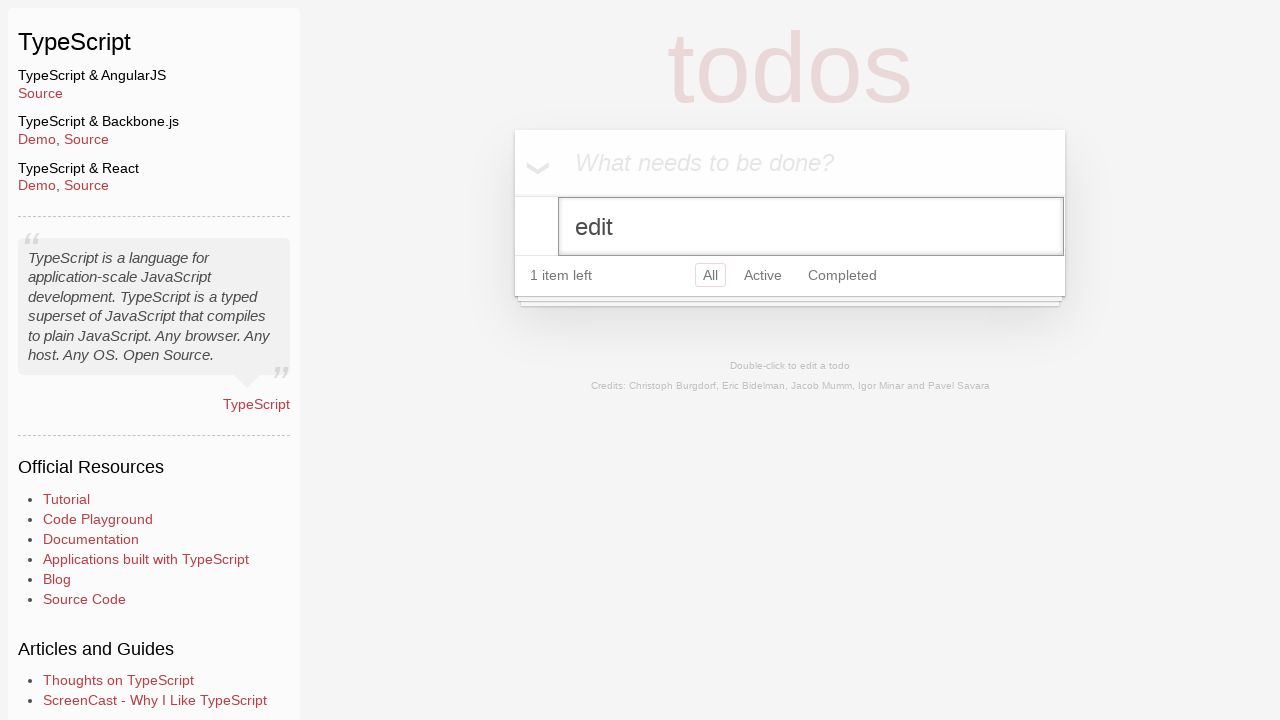

Typed 'demo' as new todo text
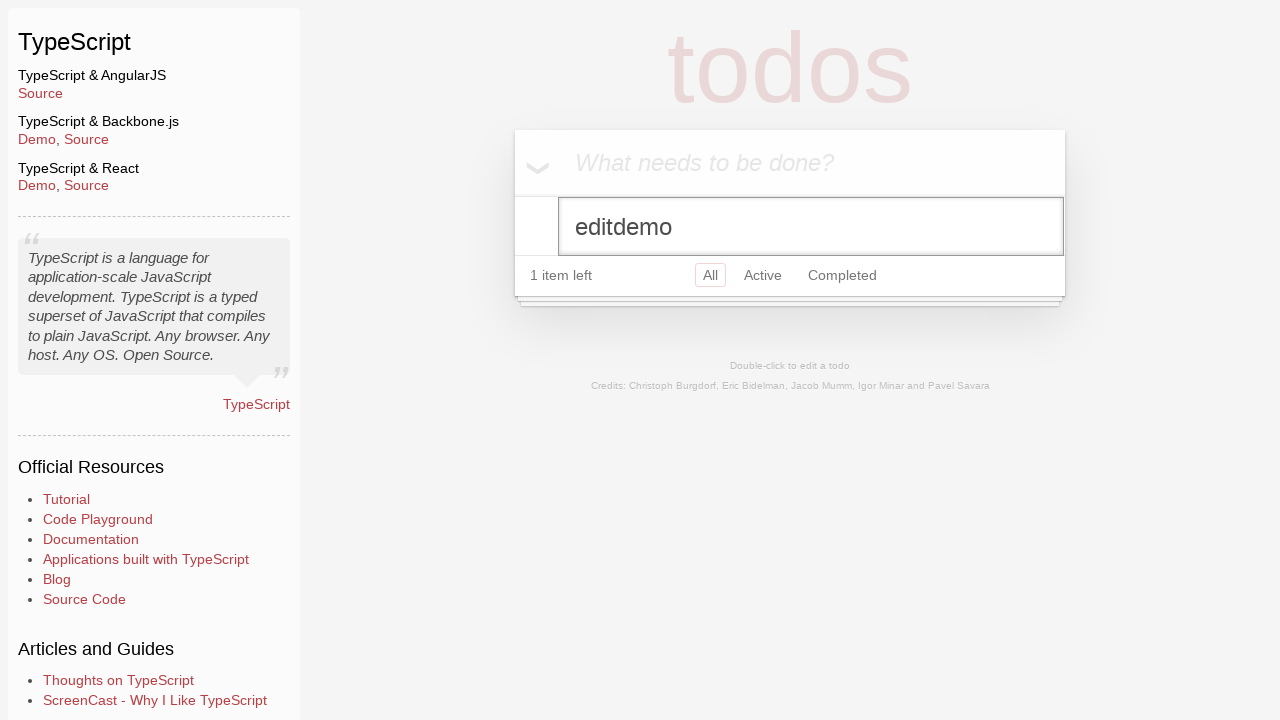

Pressed Enter to confirm todo edit
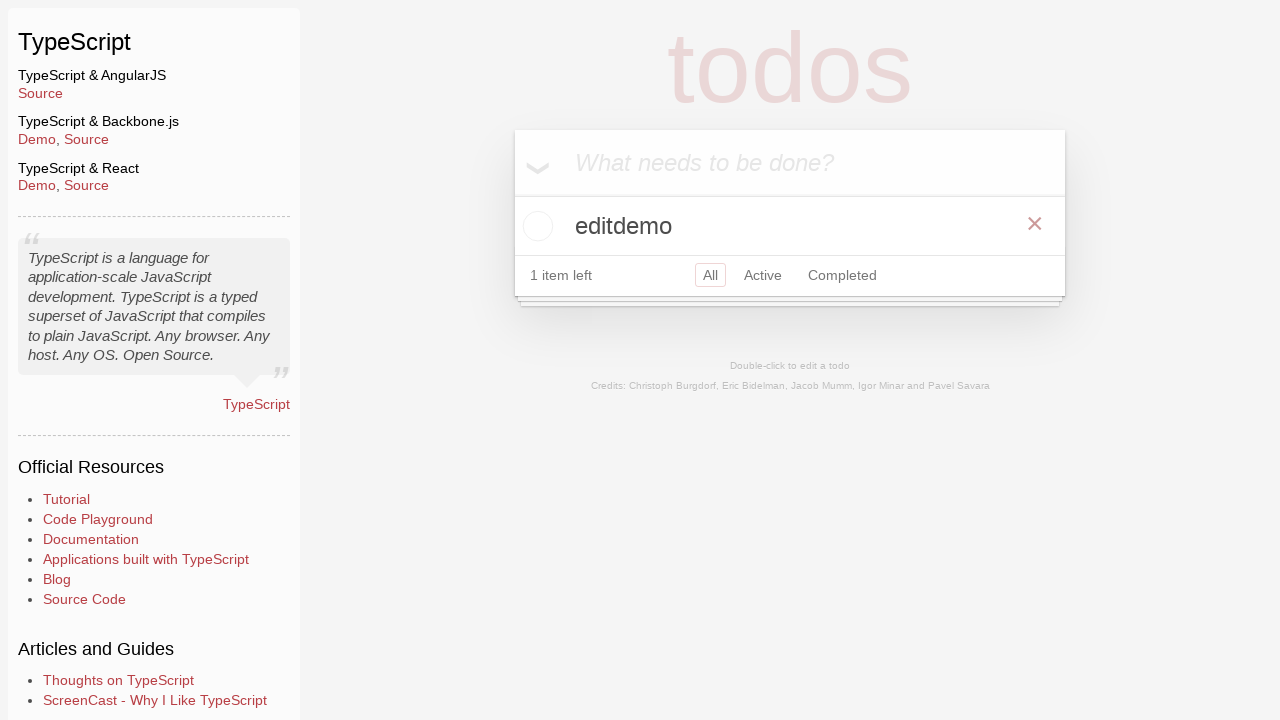

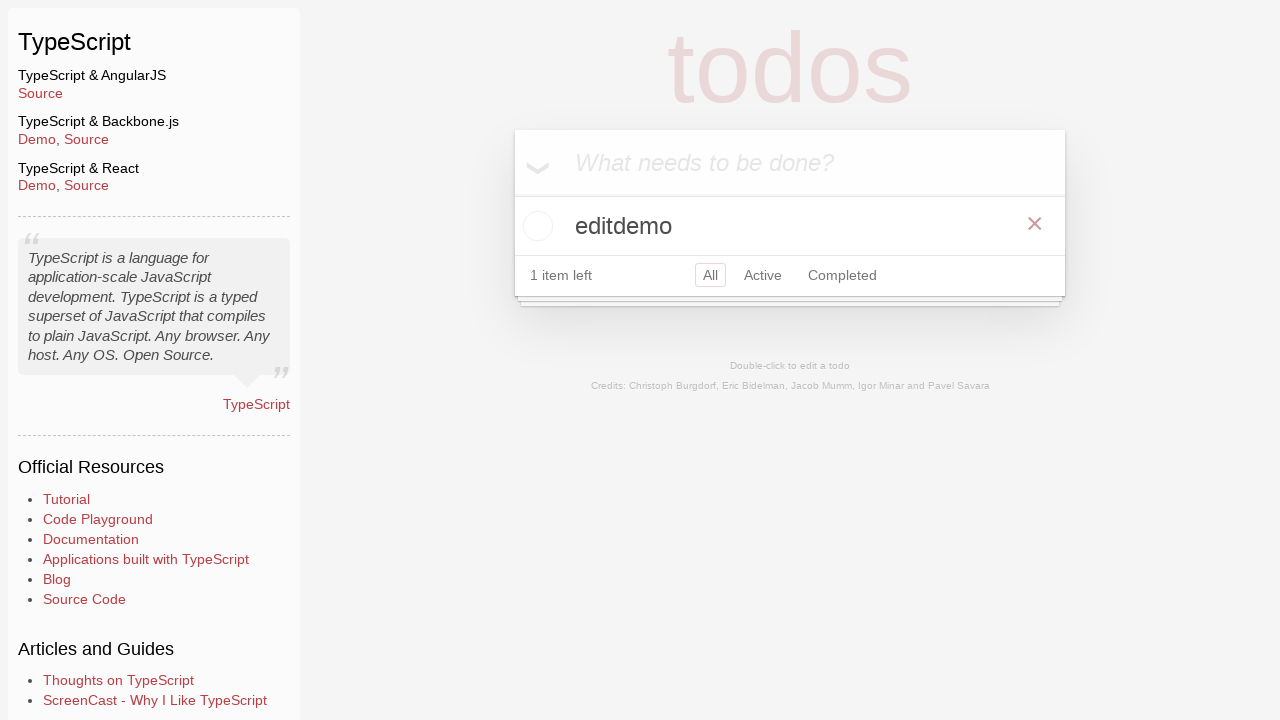